Verifies the HOME button in the navigation bar is displayed, has correct text, and redirects to the home page when clicked

Starting URL: https://ancabota09.wixsite.com/intern

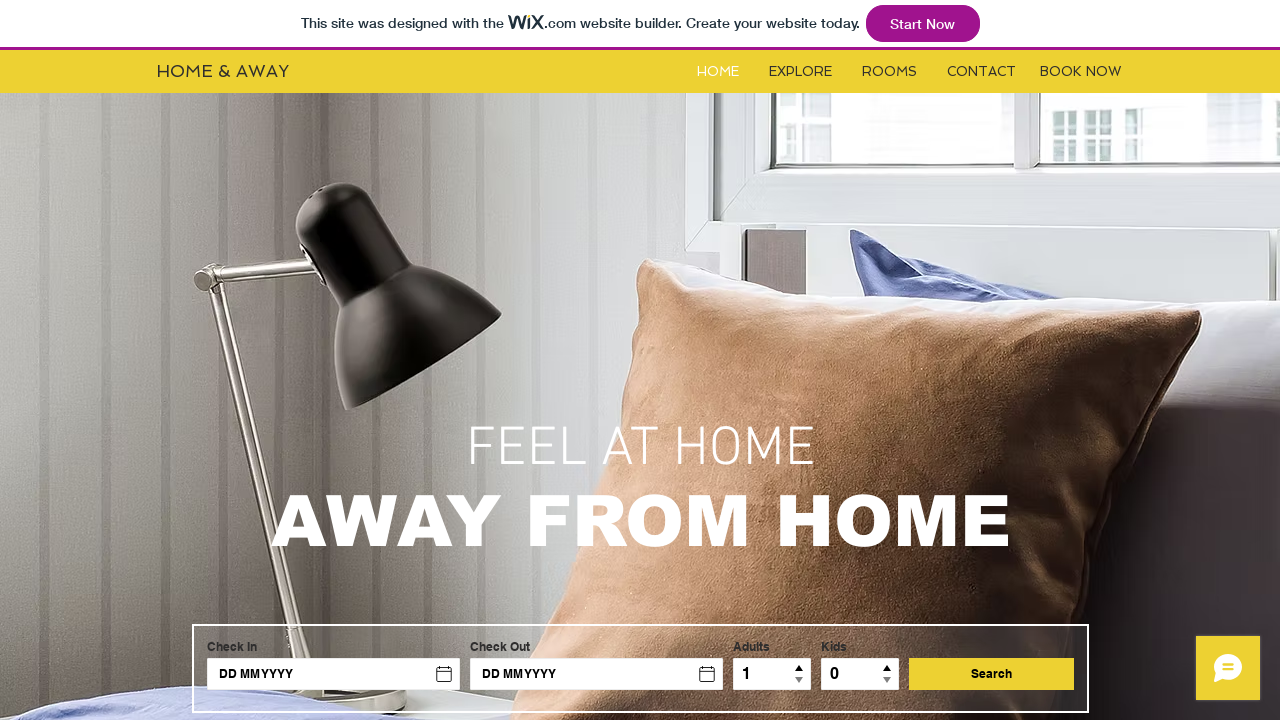

HOME button in navigation bar is visible
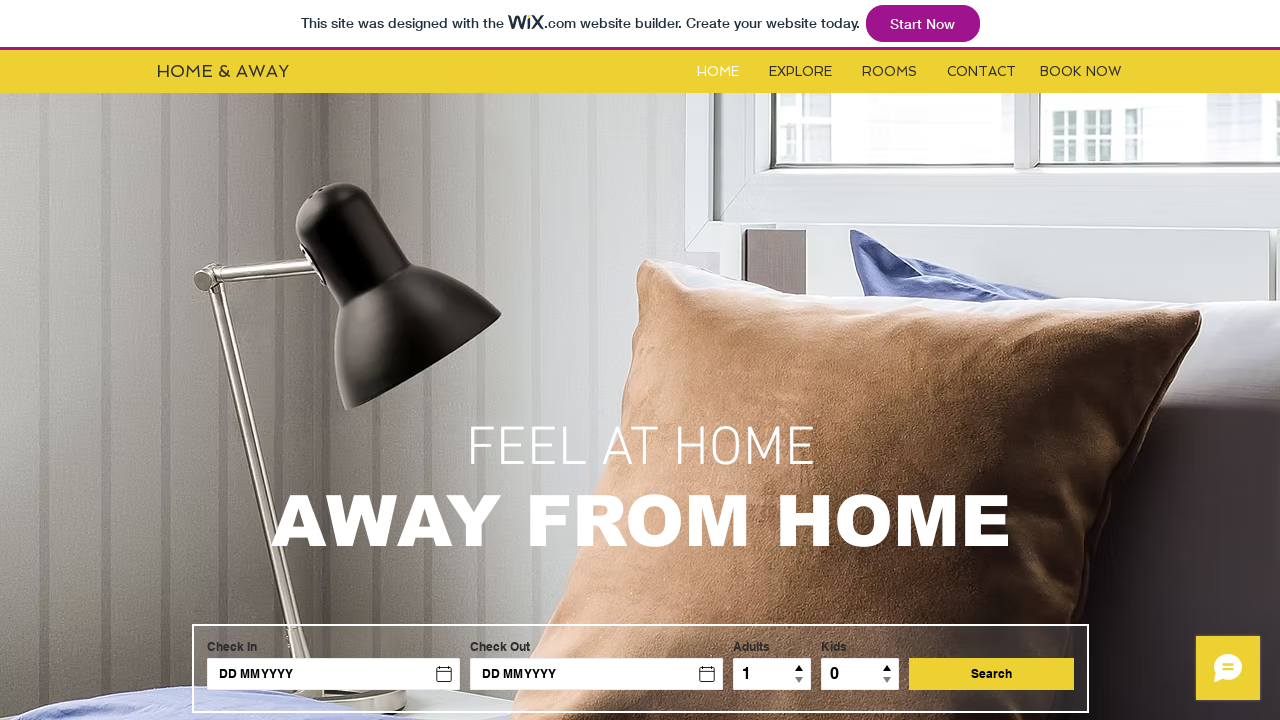

Verified HOME button displays correct text 'HOME'
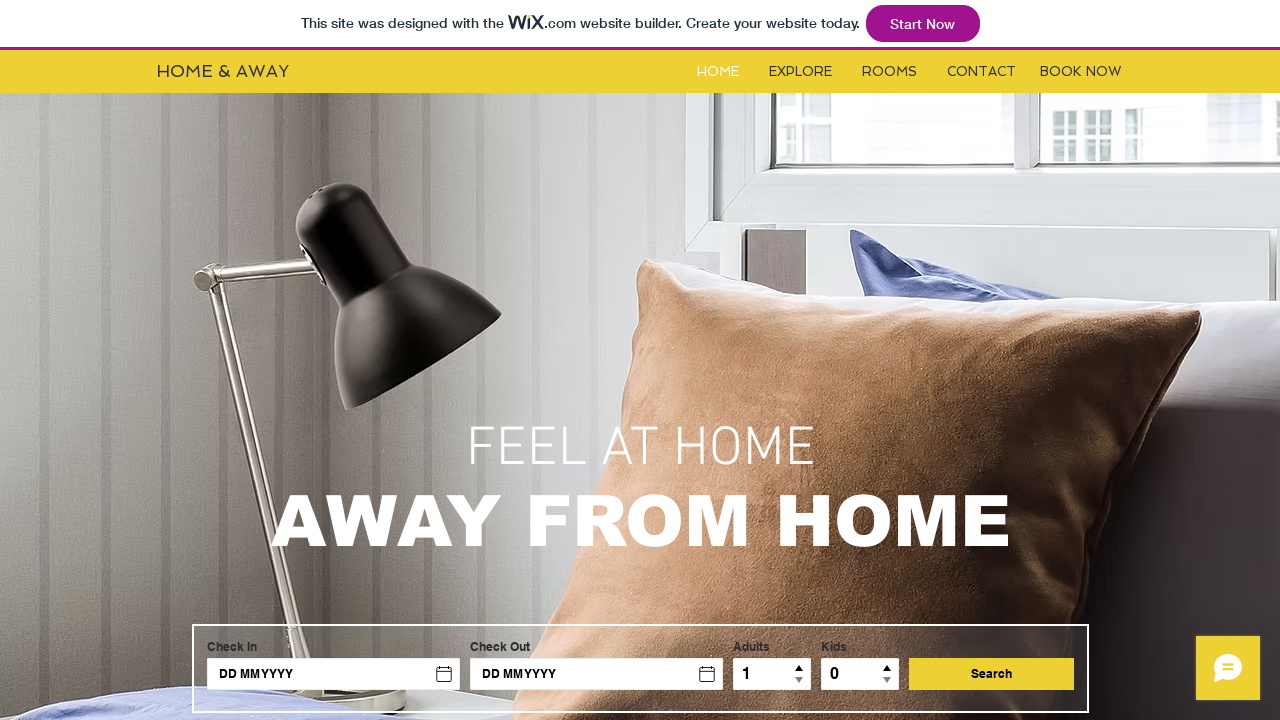

Clicked HOME button in navigation bar at (718, 72) on #i6kl732v0label
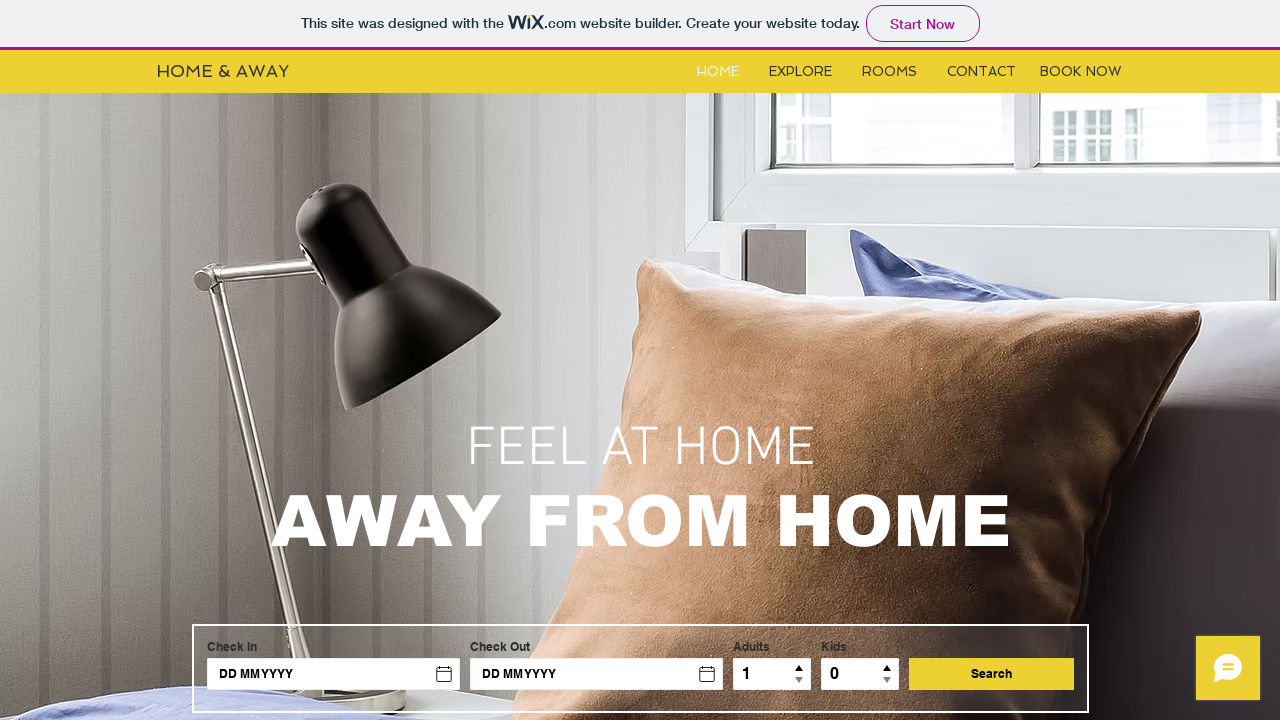

Verified HOME button redirects to home page at https://ancabota09.wixsite.com/intern
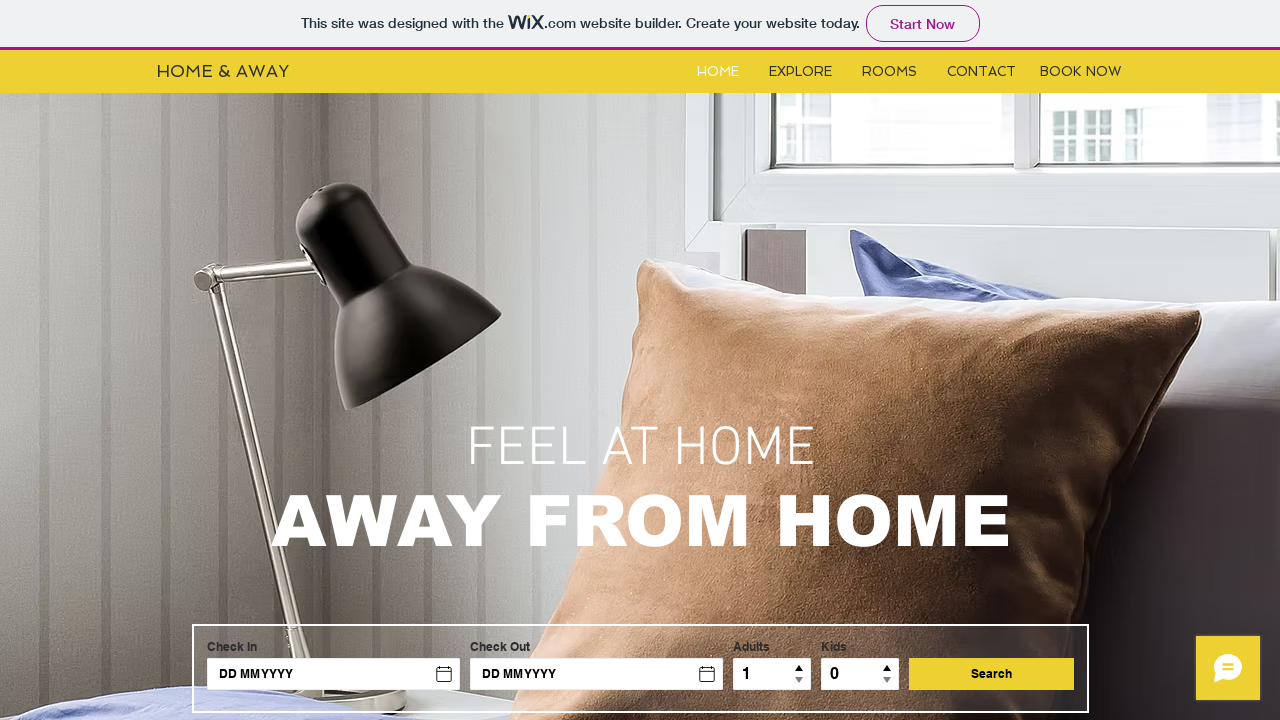

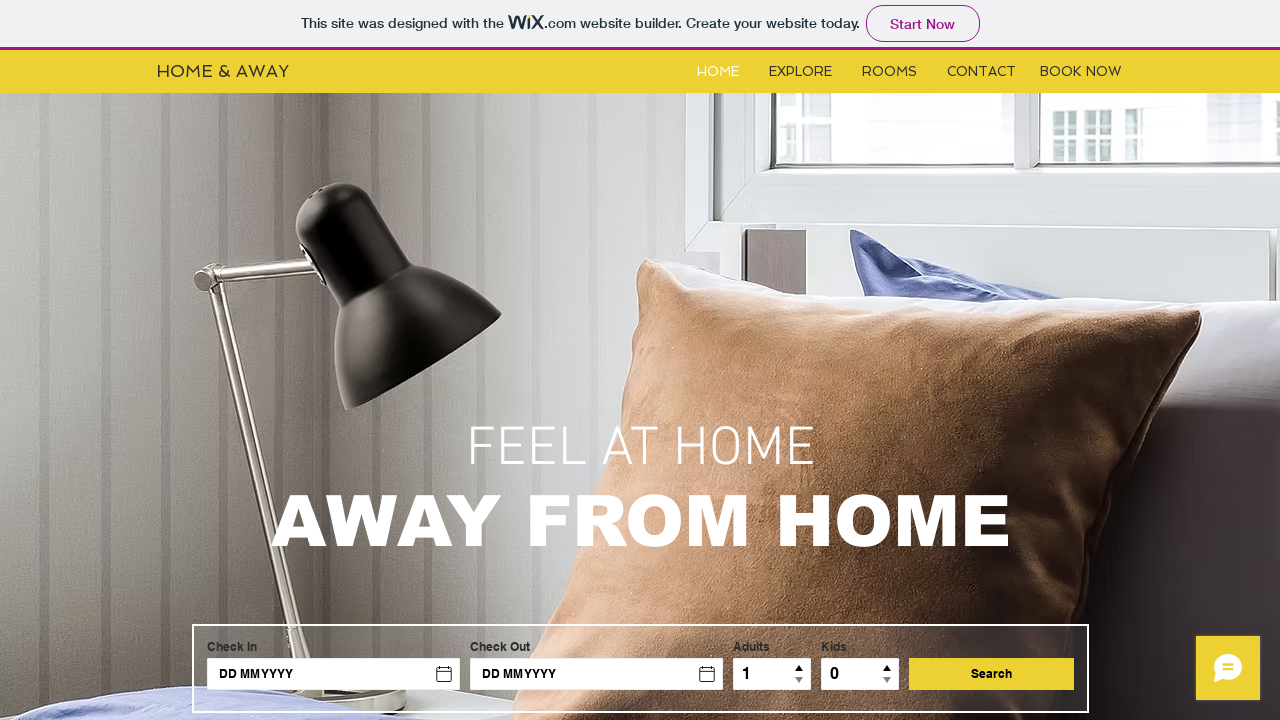